Tests the Radio Button functionality by selecting the "Yes" radio button option.

Starting URL: https://demoqa.com/

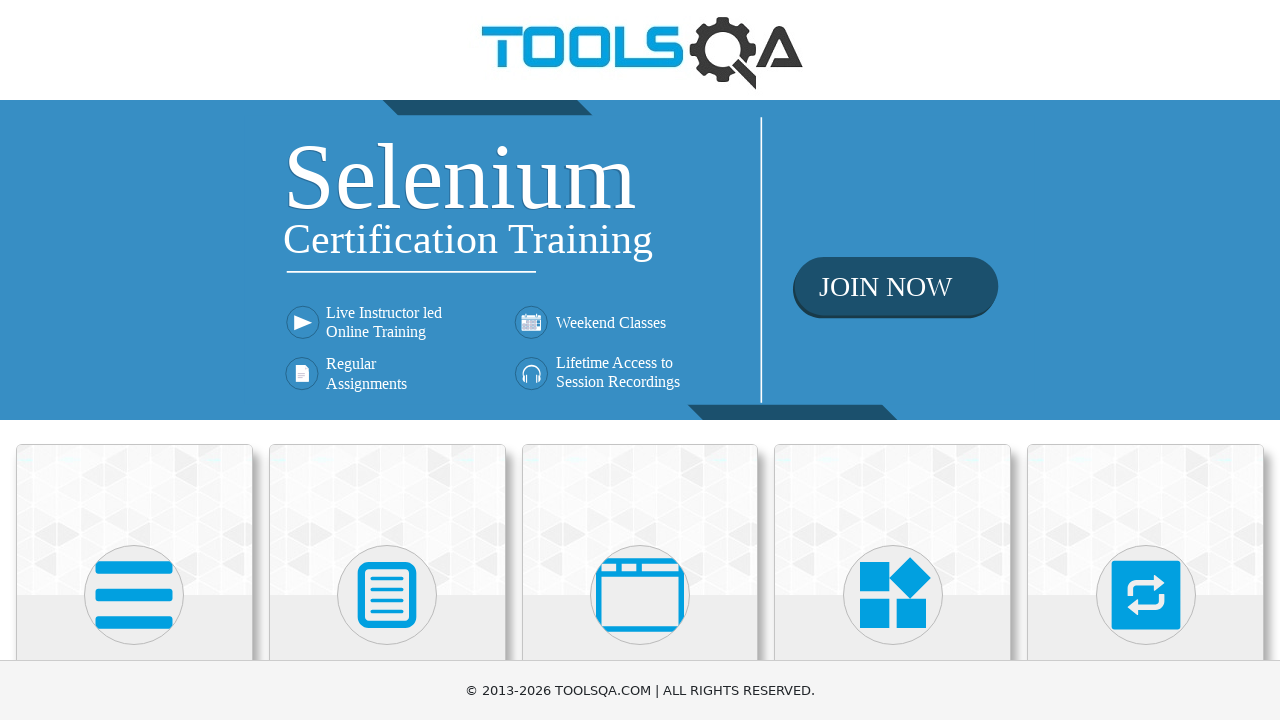

Clicked on Elements section at (134, 360) on text=Elements
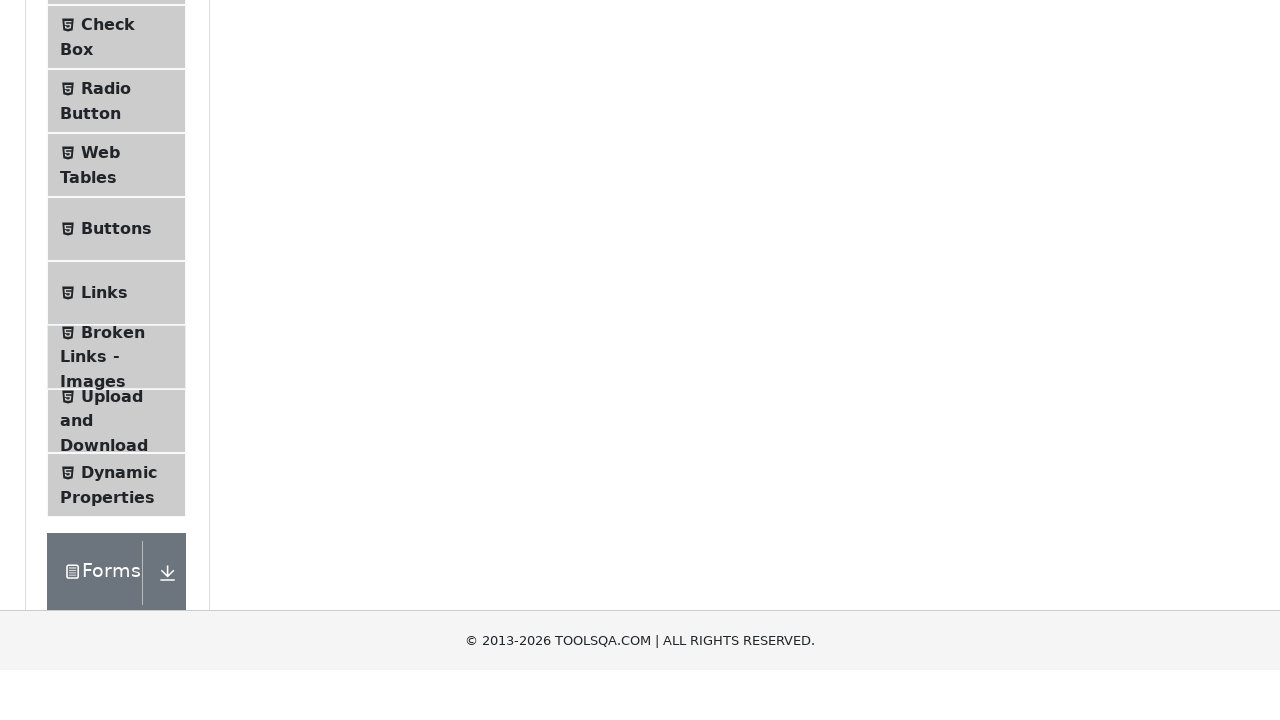

Clicked on Radio Button menu item at (106, 376) on text=Radio Button
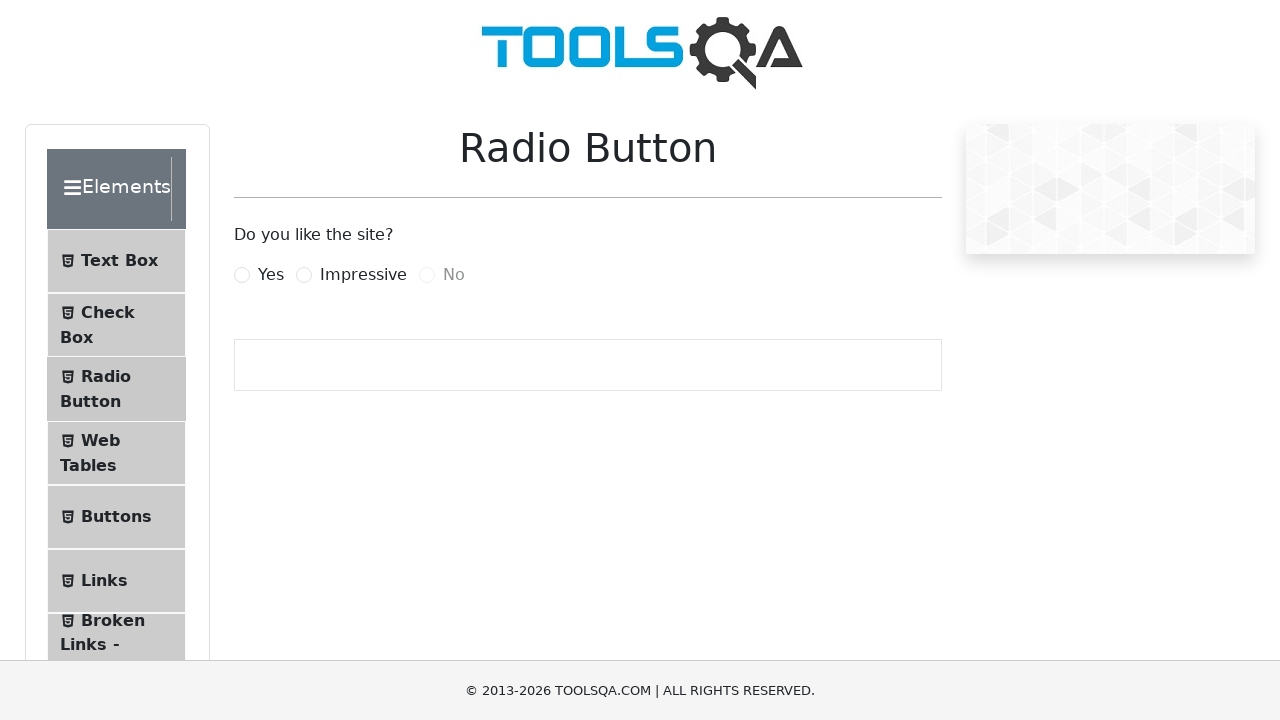

Clicked the Yes radio button at (271, 275) on label[for='yesRadio']
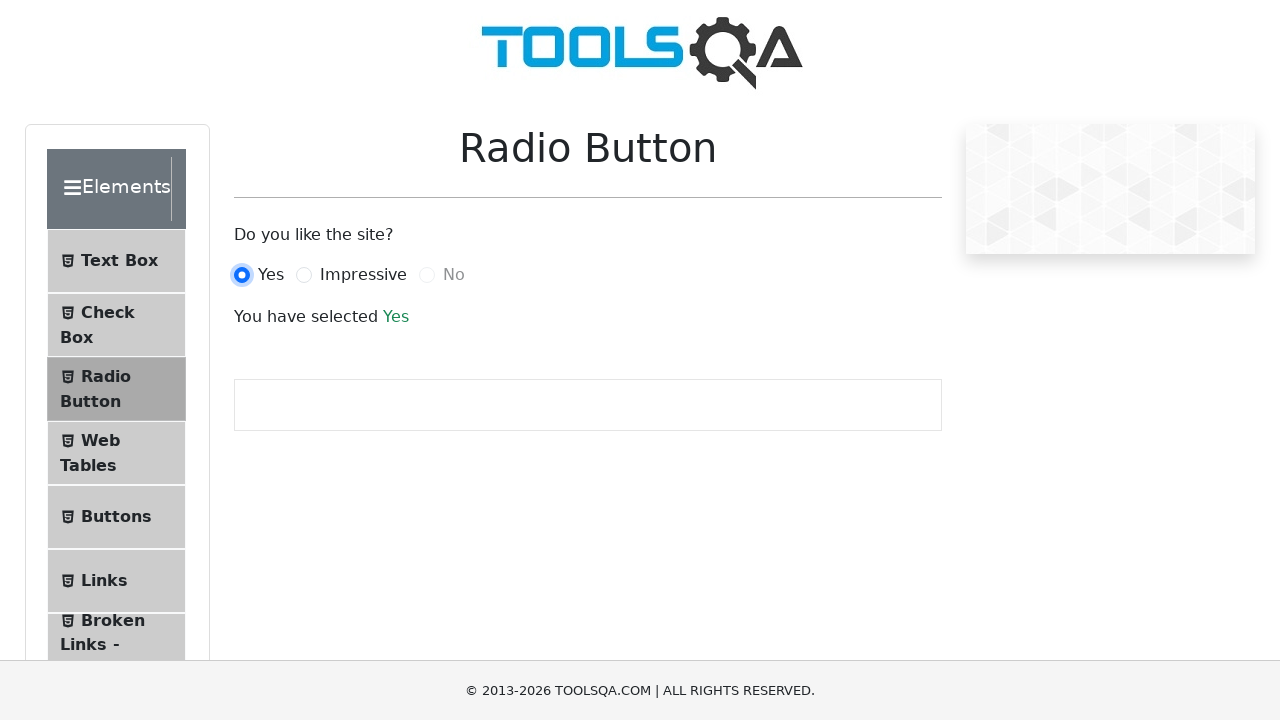

Success message appeared confirming Yes radio button selection
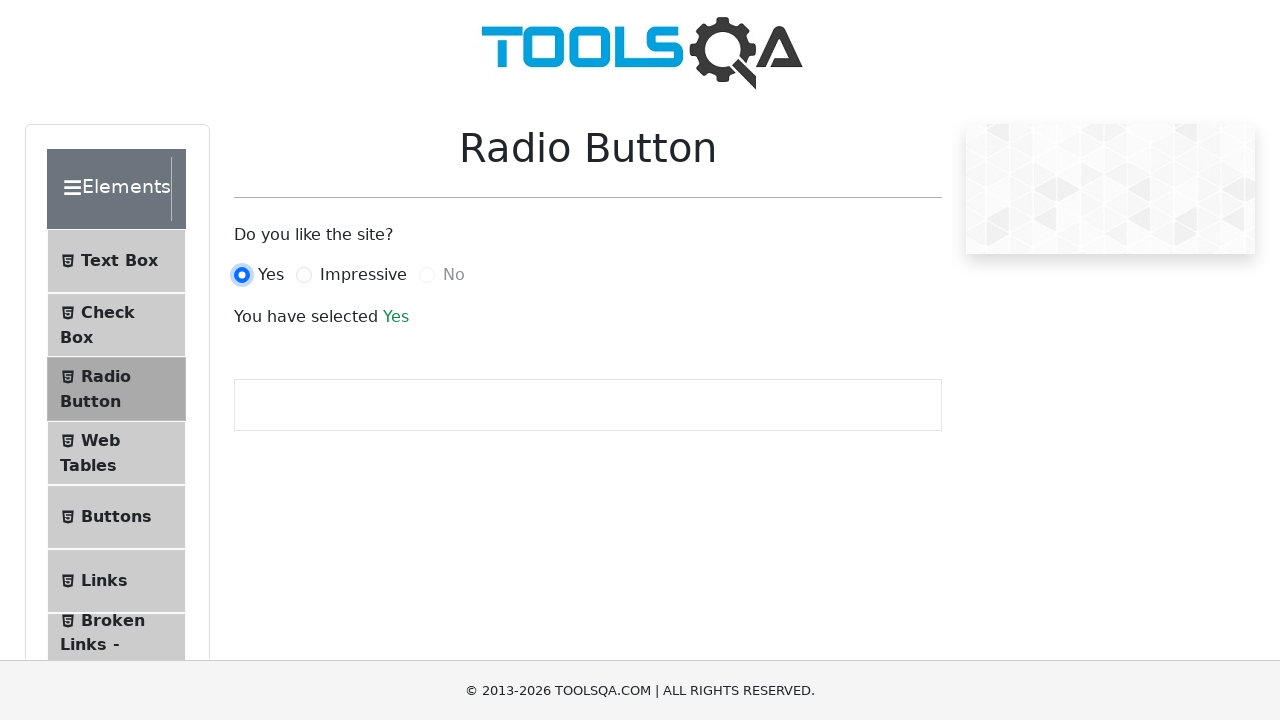

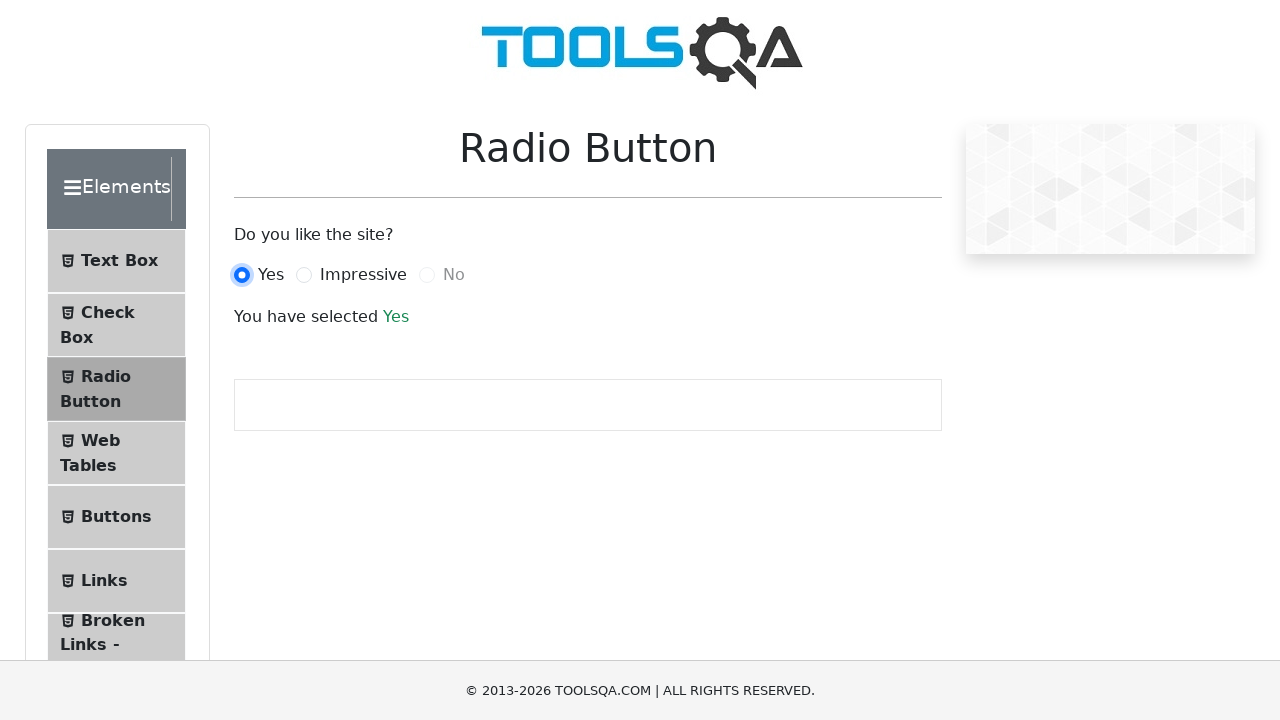